Tests batch JWT decoding functionality by entering multiple JWT tokens and verifying that multiple results are displayed.

Starting URL: https://www.001236.xyz/en/

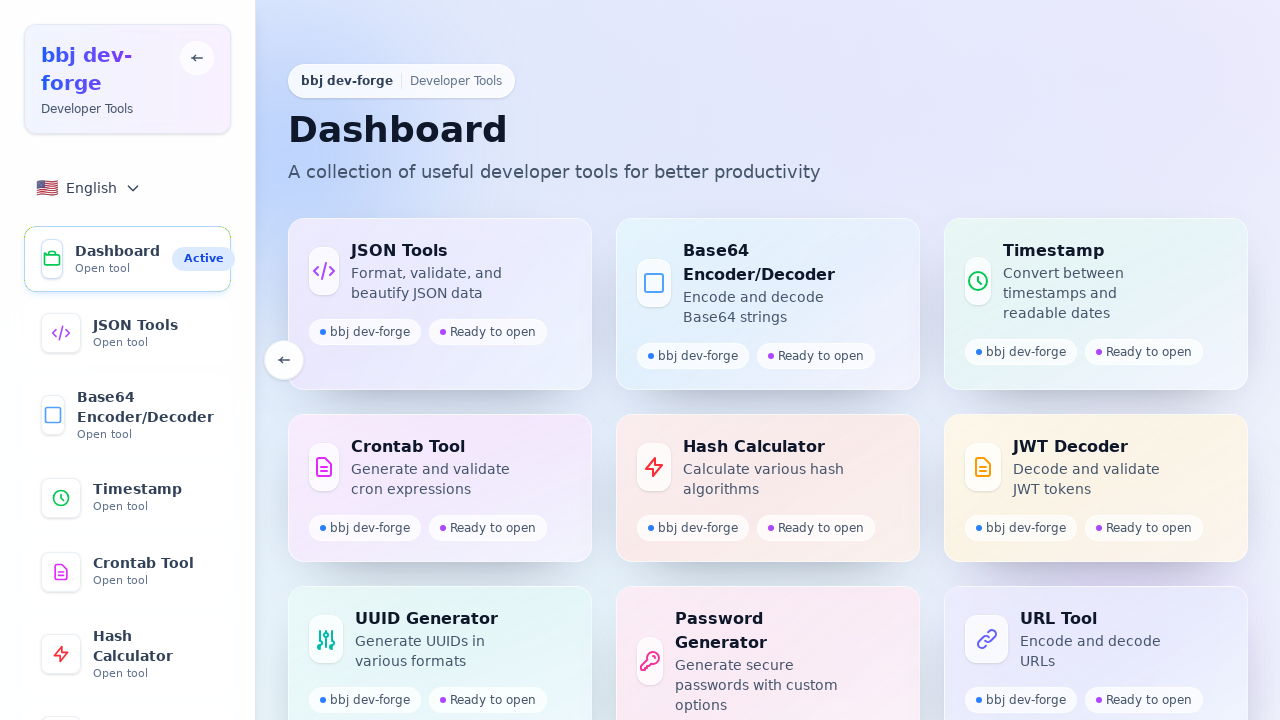

Clicked on JWT Decoder link at (154, 710) on text=JWT Decoder
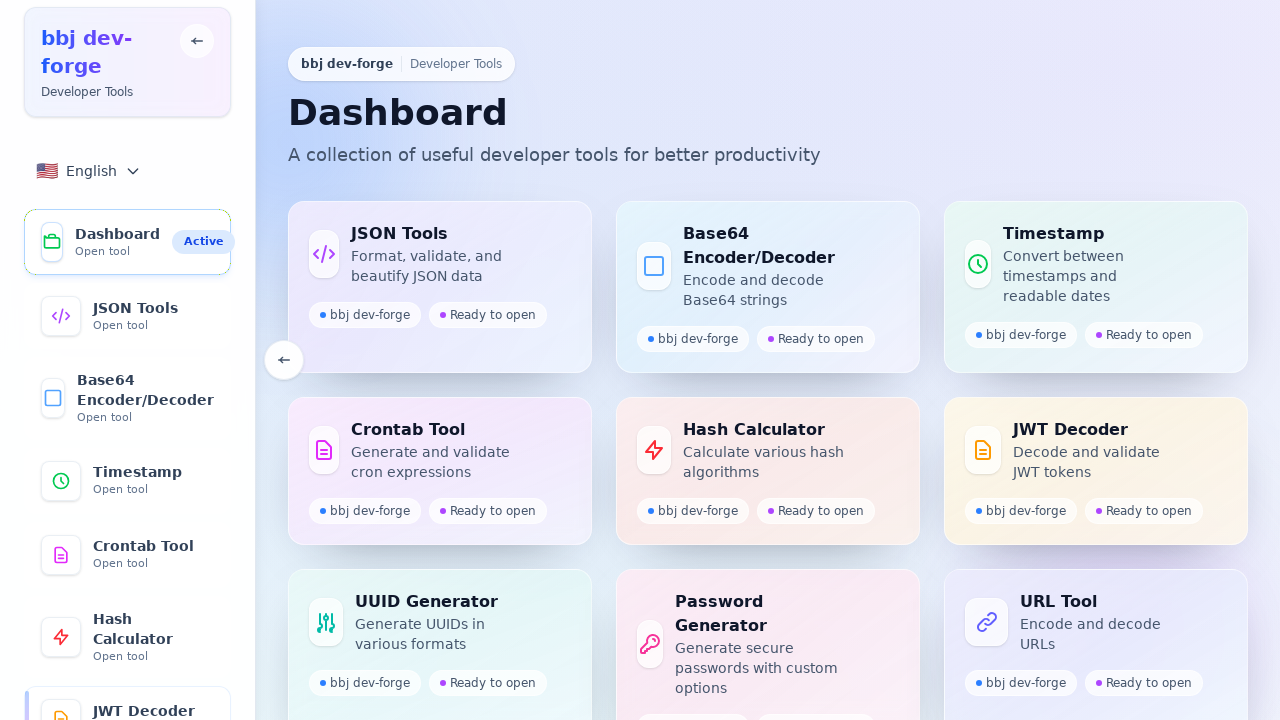

Waited for network idle after clicking JWT Decoder
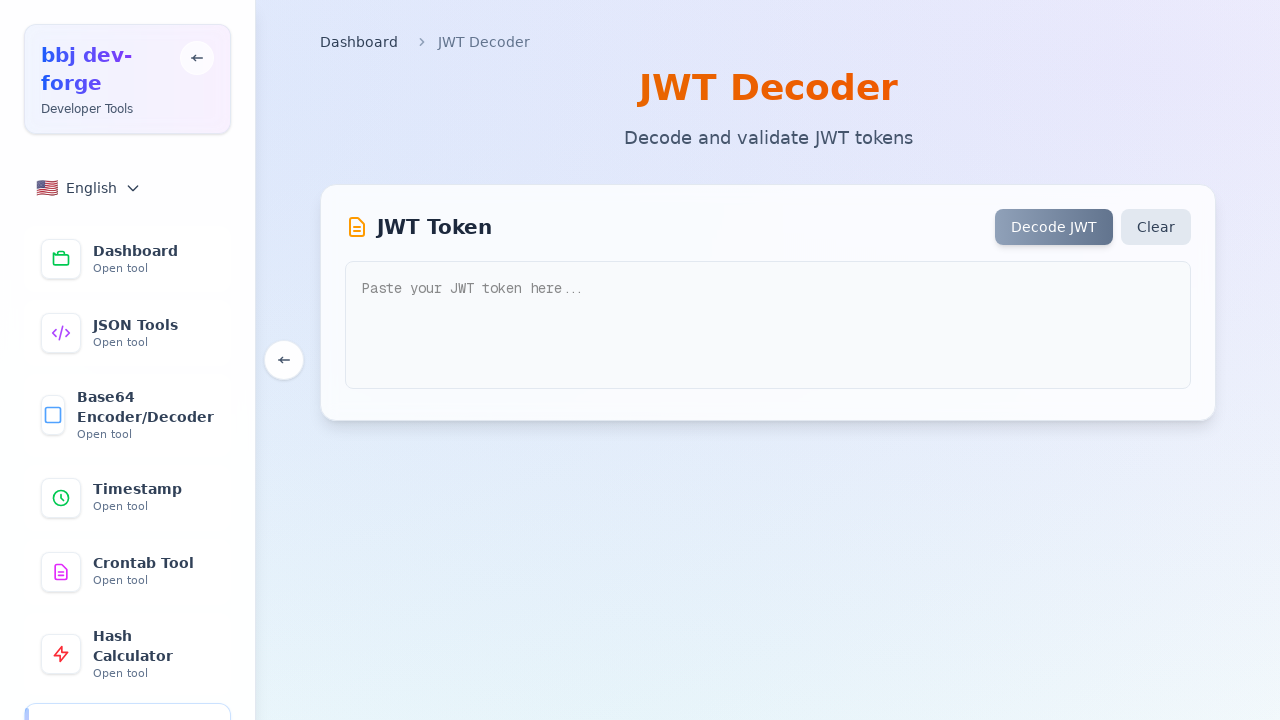

Located batch input field
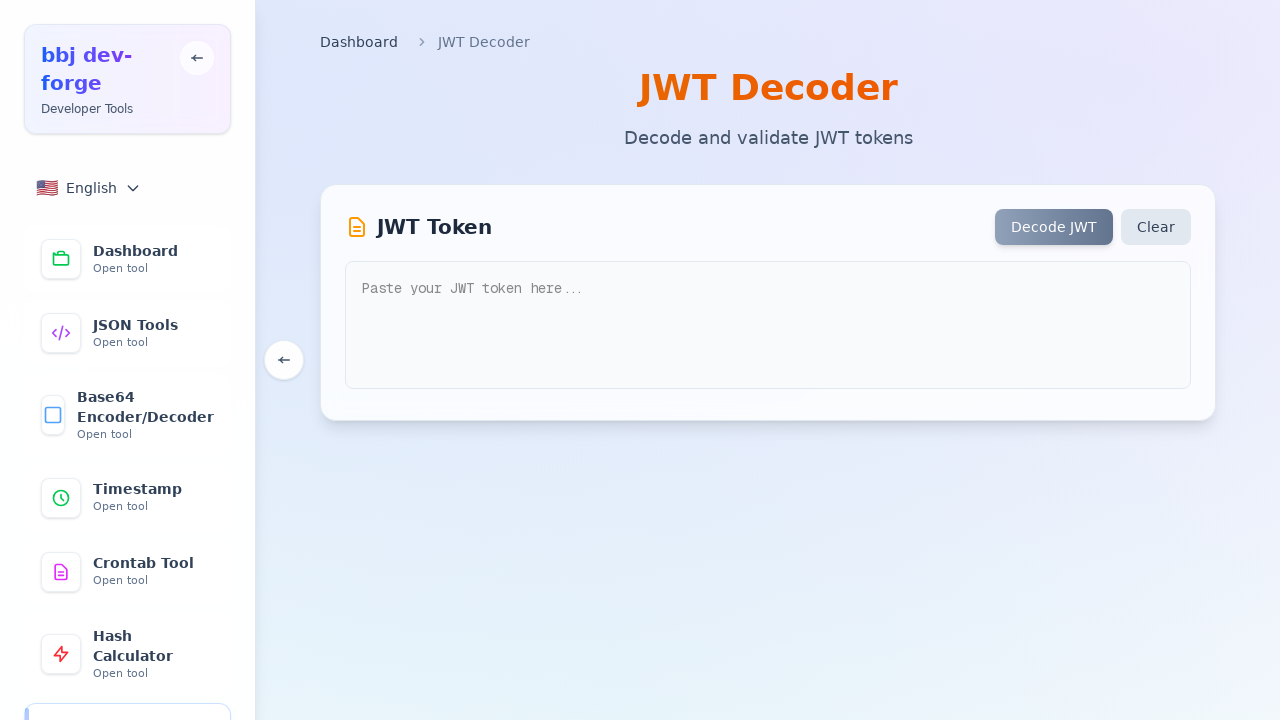

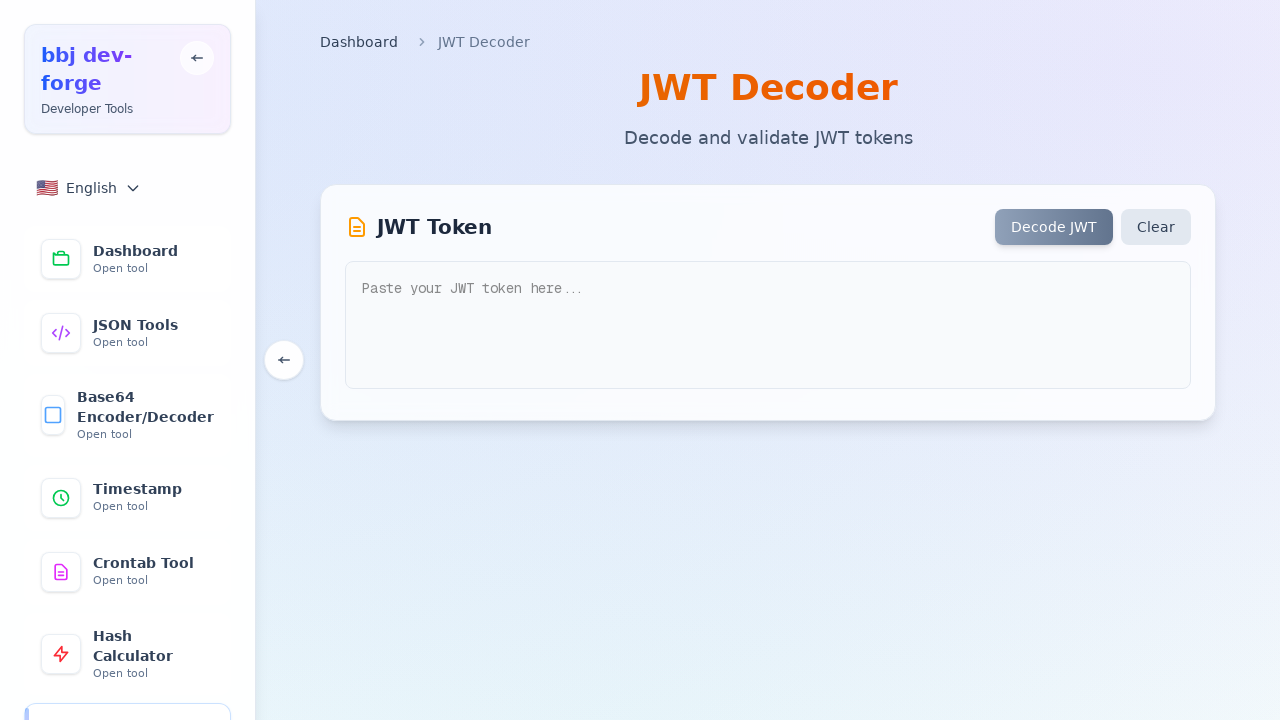